Tests various button properties and interactions including navigation, checking if buttons are disabled, and verifying button attributes like position, color, and size

Starting URL: https://www.leafground.com/button.xhtml

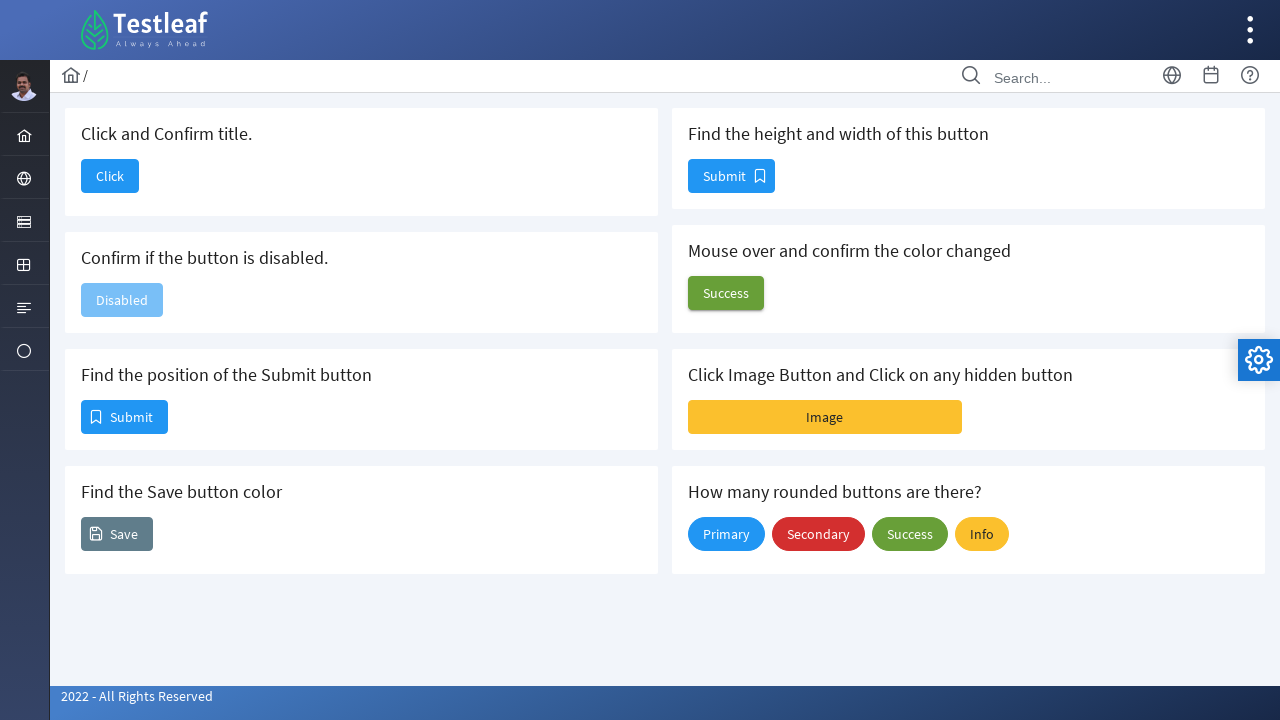

Clicked confirm title button at (110, 176) on #j_idt88\:j_idt90
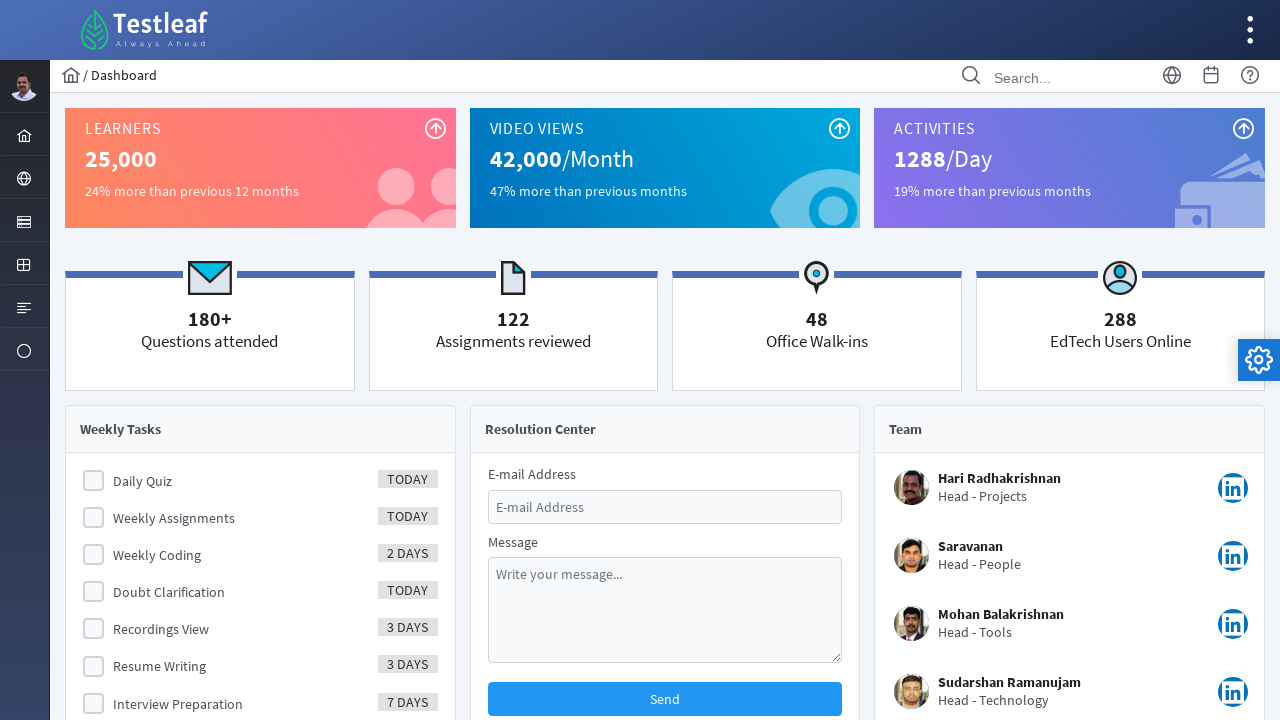

Retrieved page title
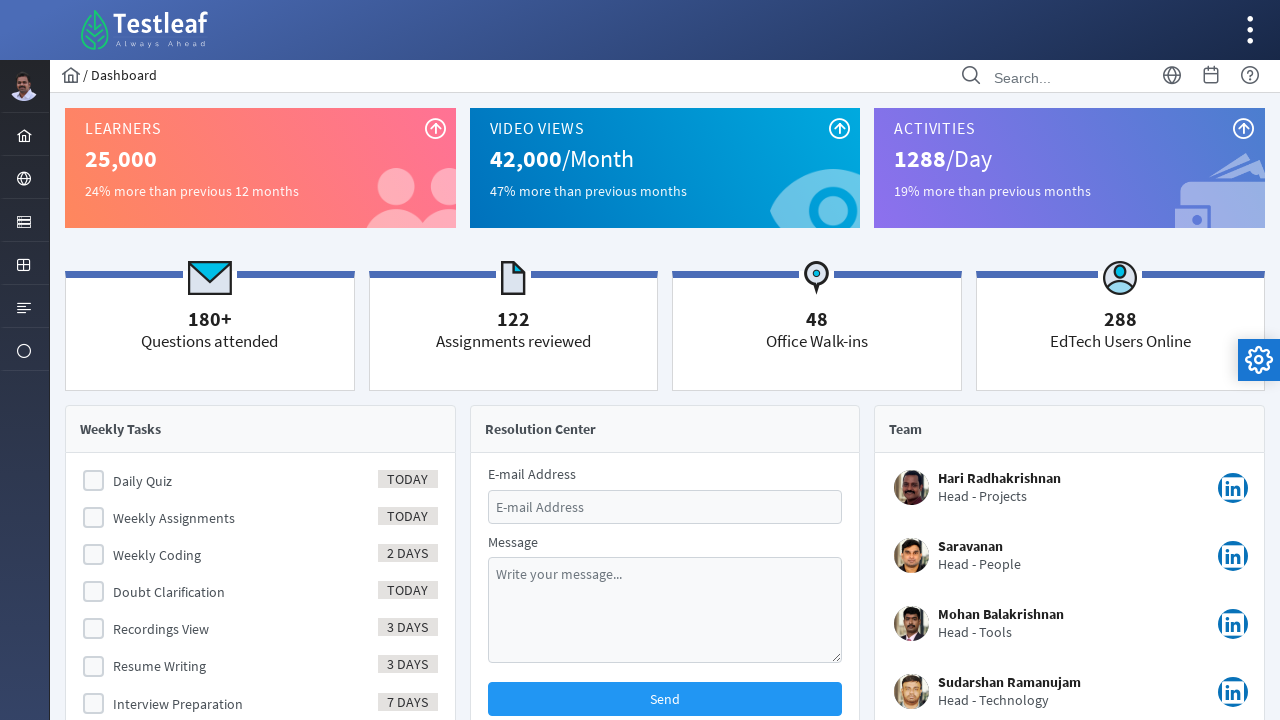

Clicked server layout menu icon at (24, 222) on xpath=//*[@class='pi pi-server layout-menuitem-icon']
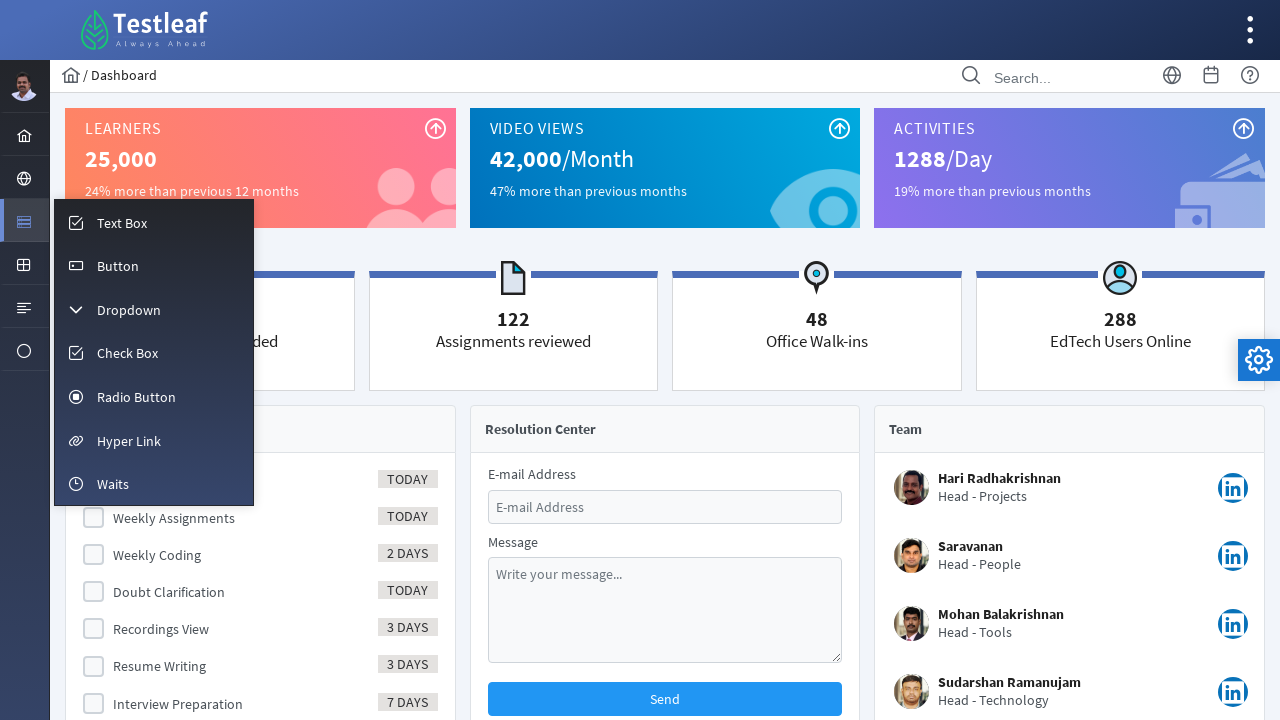

Clicked Button menu item to navigate back to button page at (118, 266) on xpath=(//span[contains(text(),'Button')])[1]
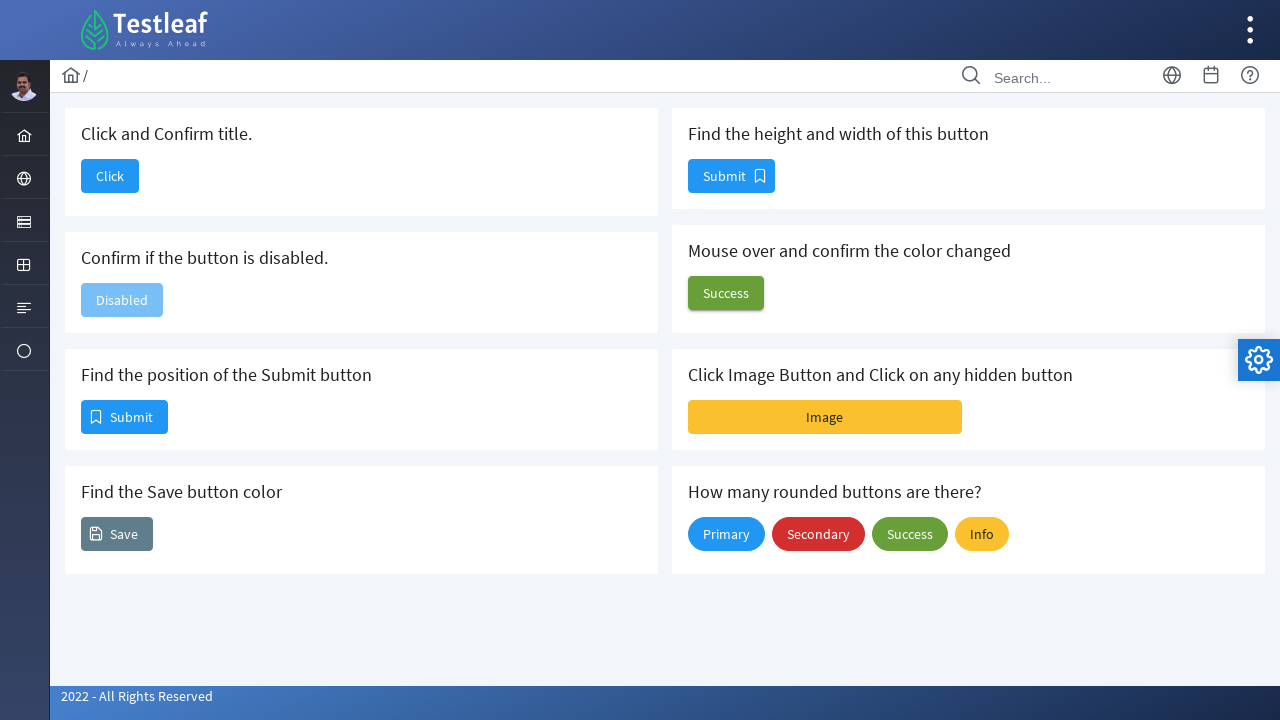

Located disabled button element
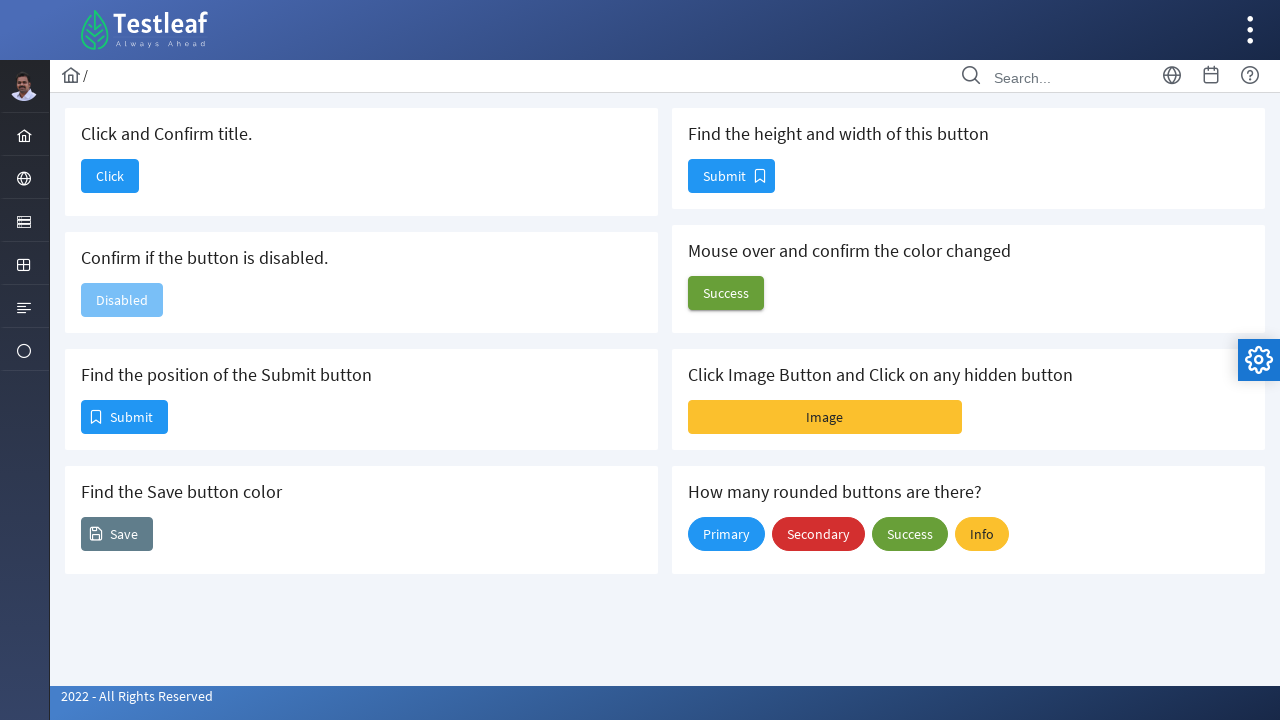

Located submit button element
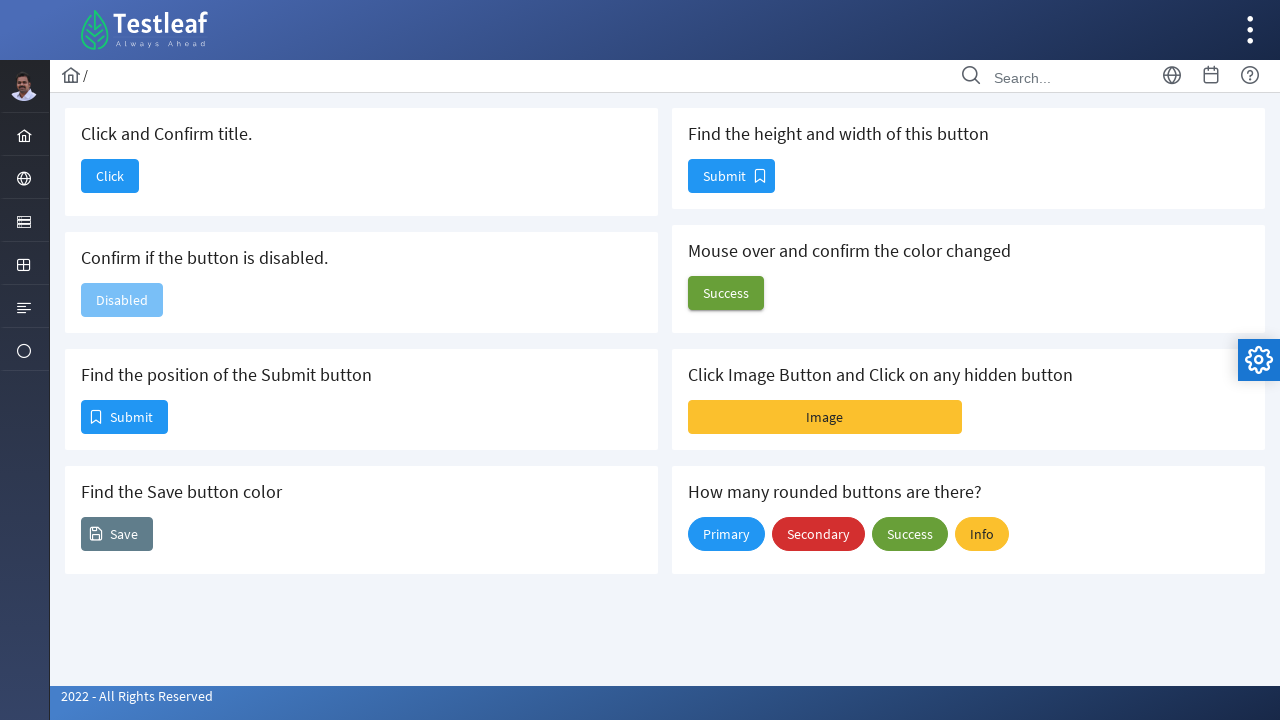

Retrieved bounding box of submit button
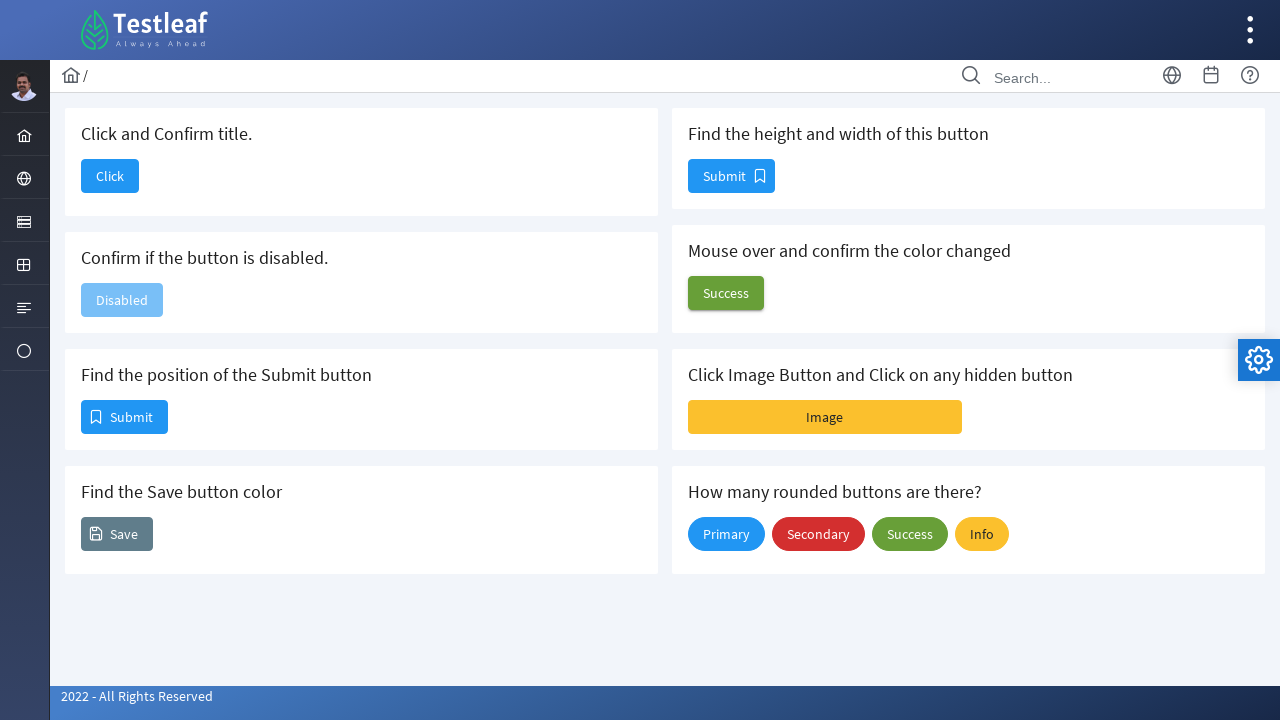

Located save button element
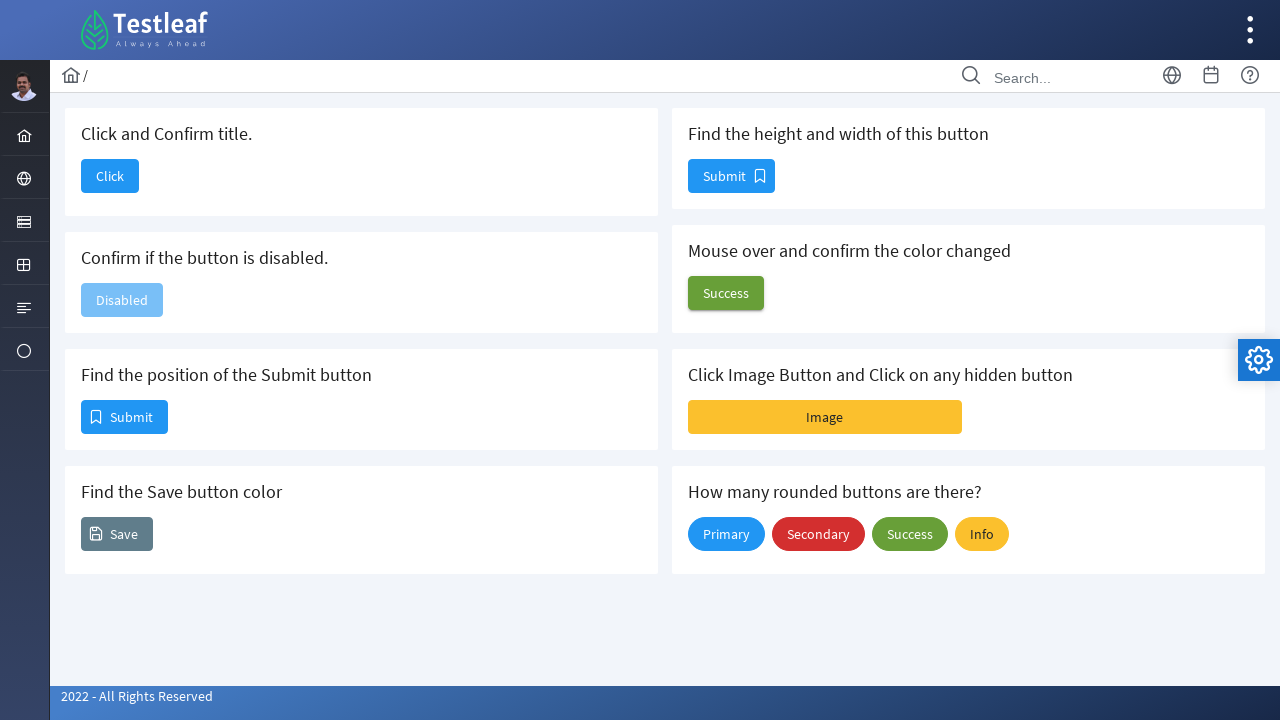

Retrieved computed color style of save button
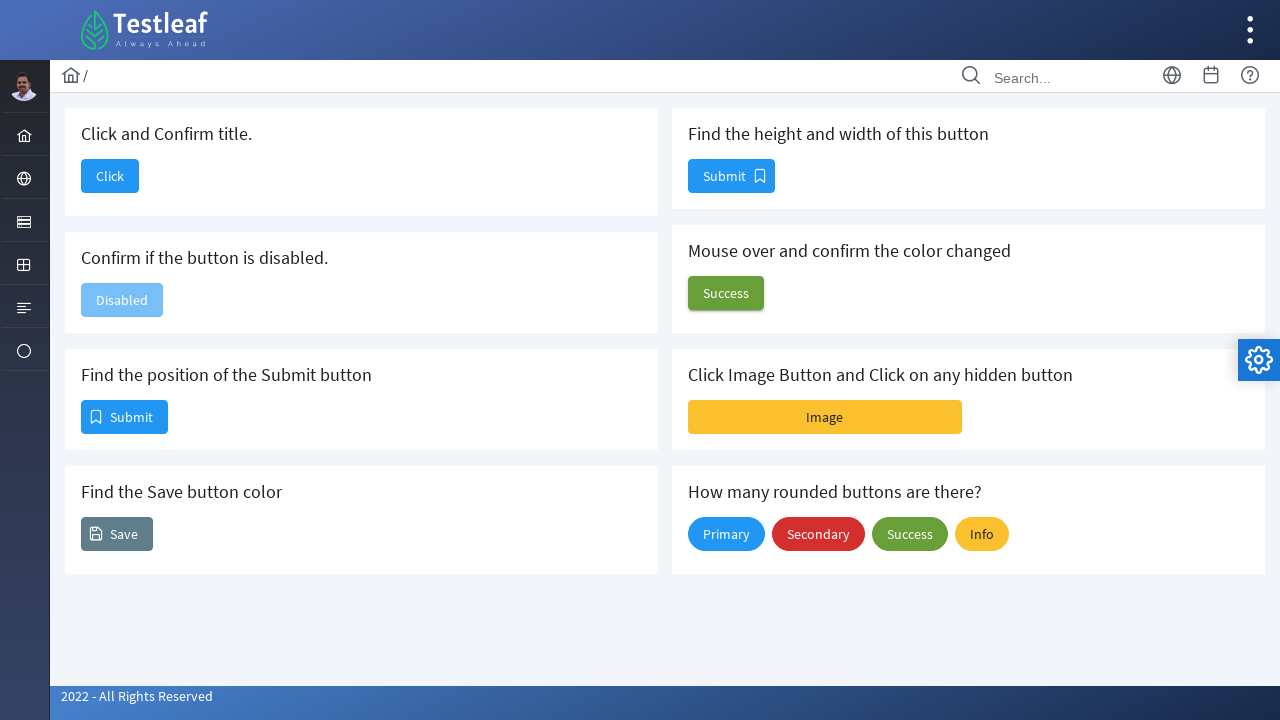

Located size button element
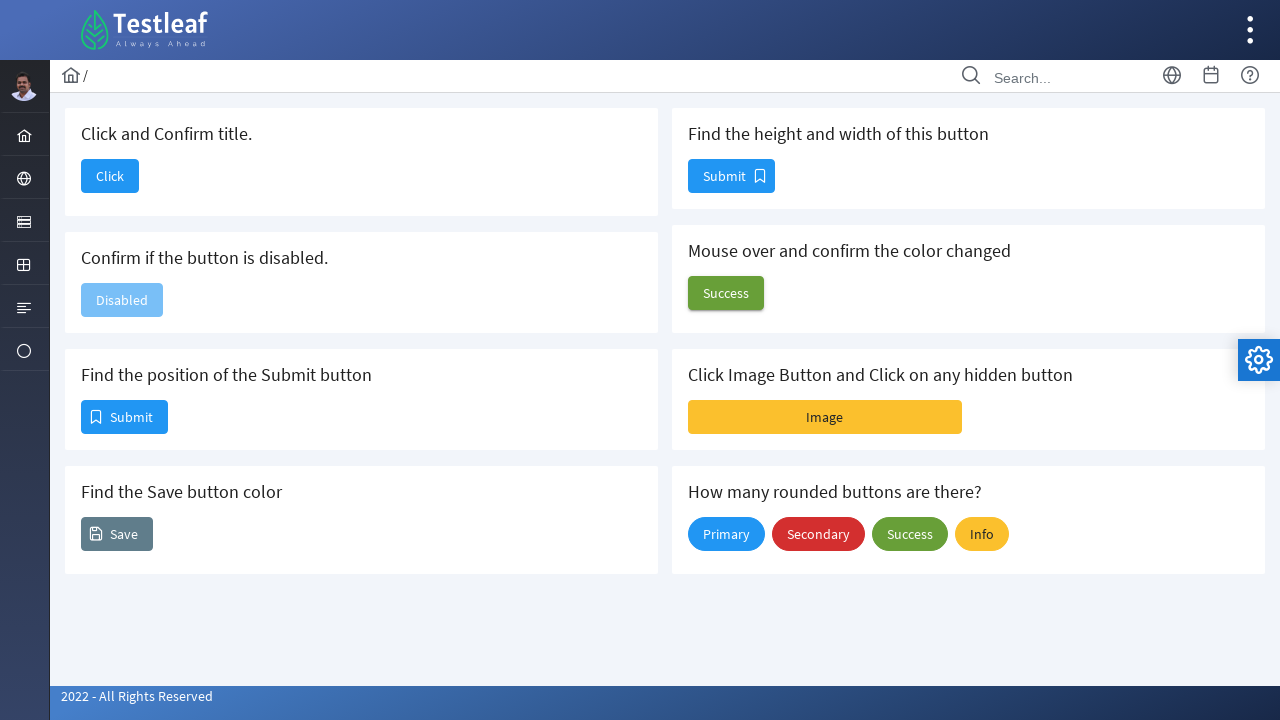

Retrieved bounding box of size button to get height and width
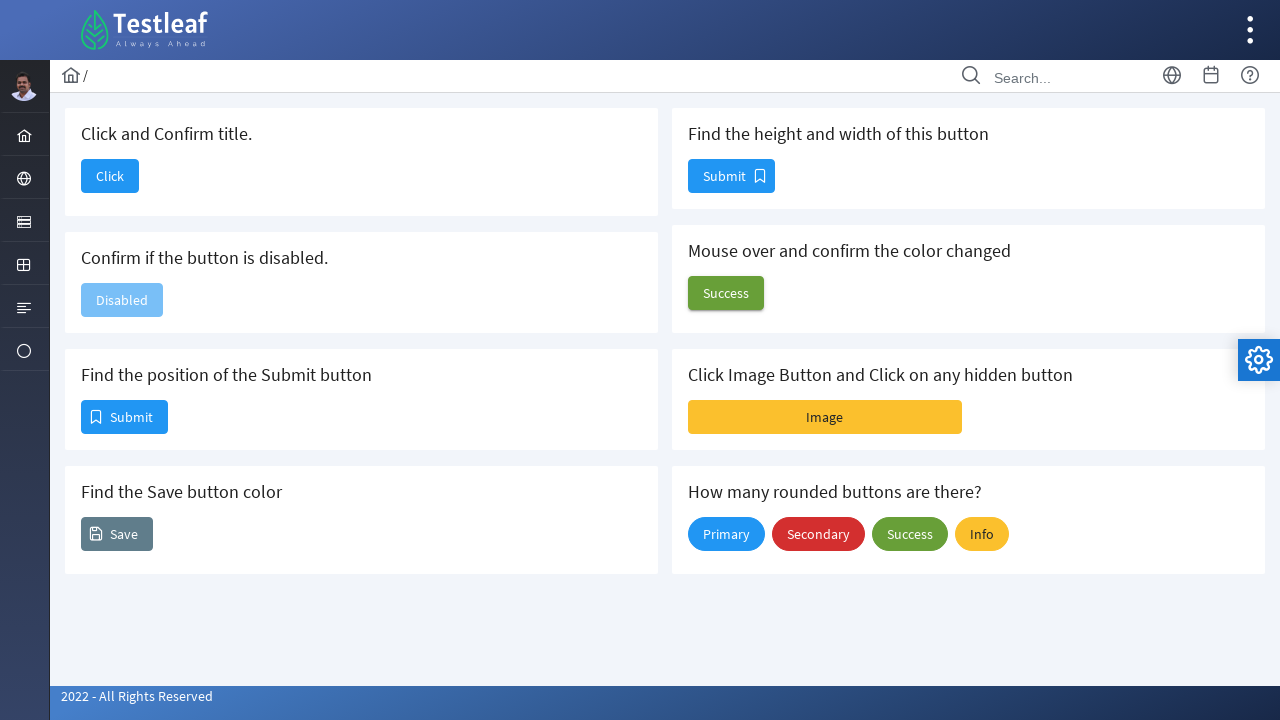

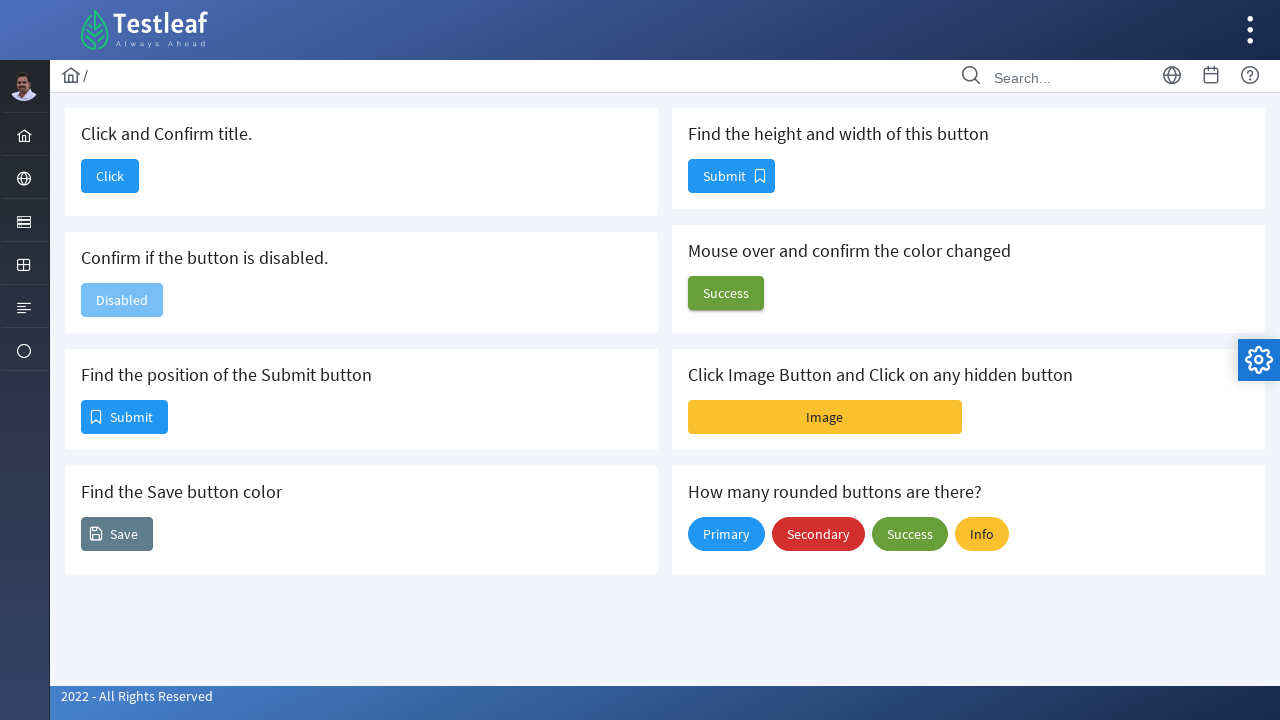